Tests various button properties and interactions on a button demo page, including clicking buttons, checking if buttons are enabled, and verifying button positions and styles

Starting URL: https://leafground.com/button.xhtml

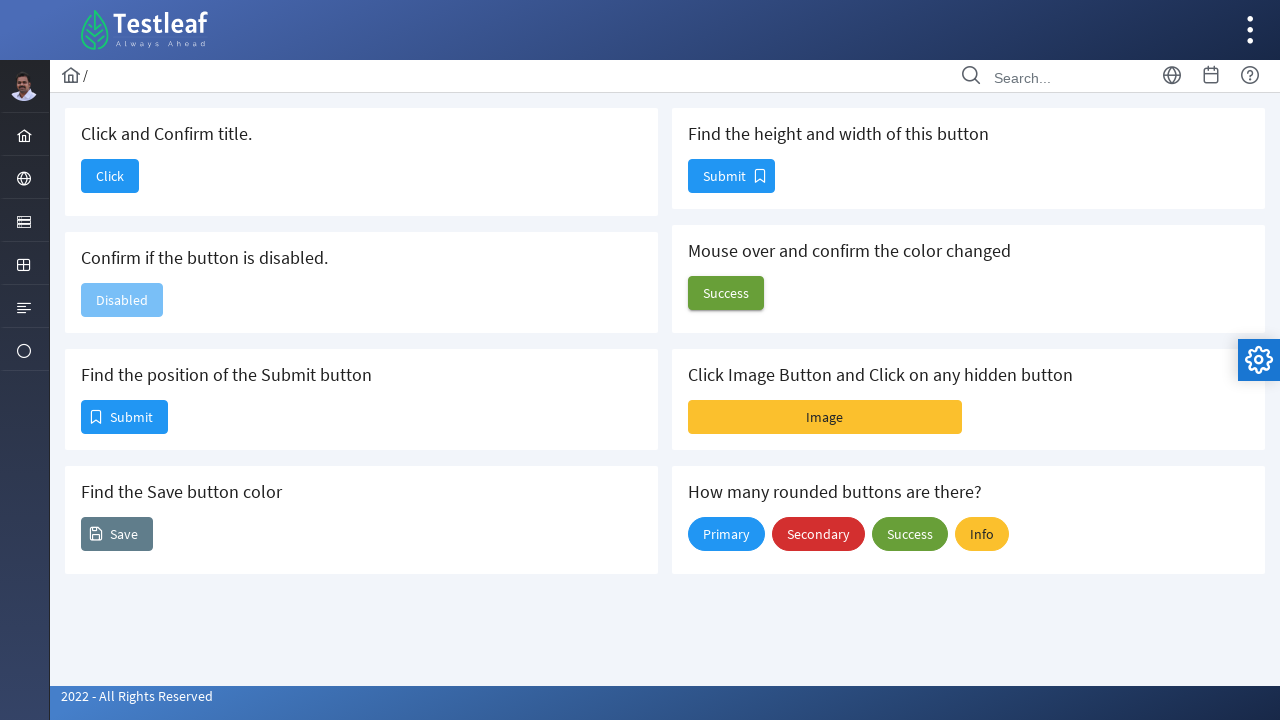

Clicked the 'Click' button at (110, 176) on xpath=//span[text()='Click']
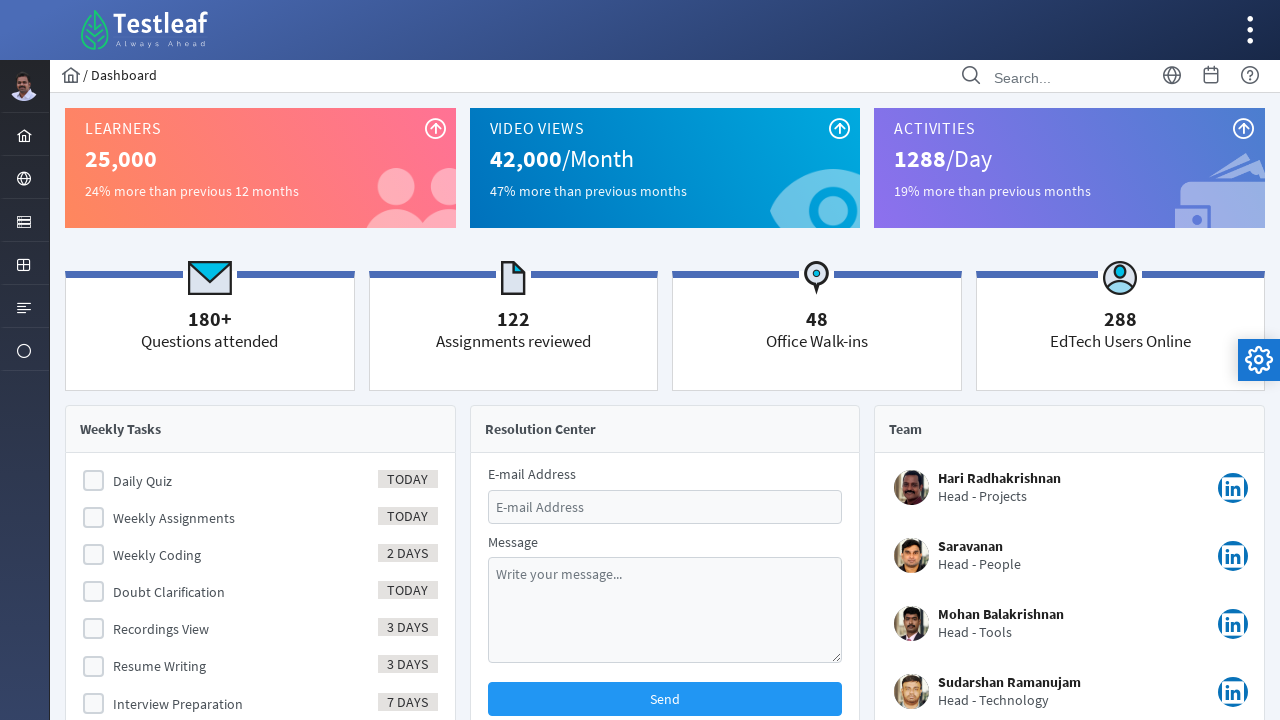

Navigated to button demo page
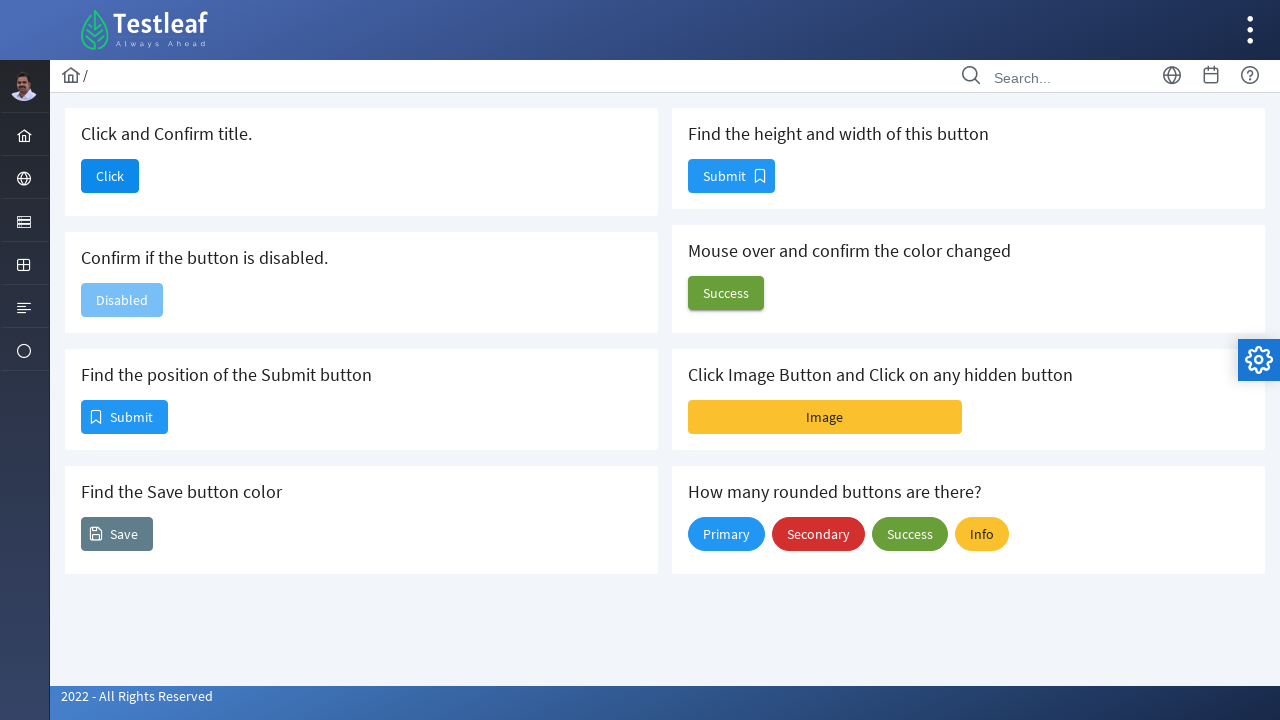

Checked disabled button state: button is disabled
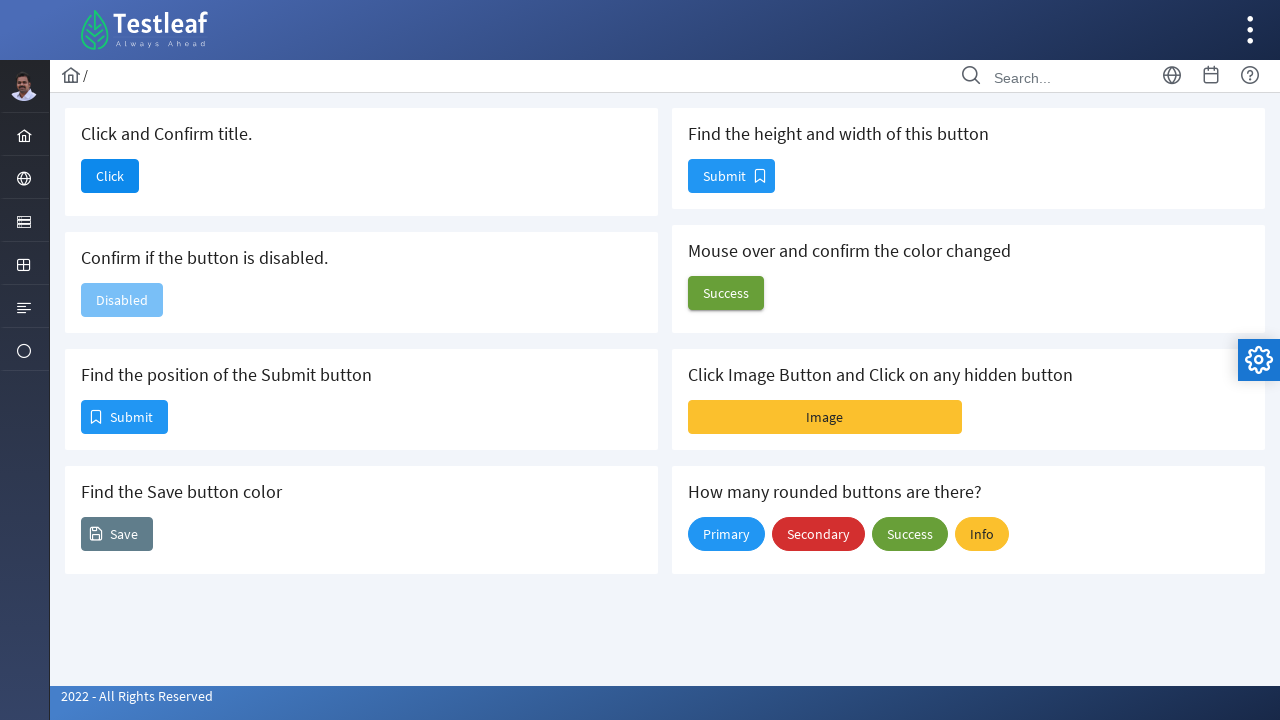

Retrieved position button coordinates: x=81, y=400
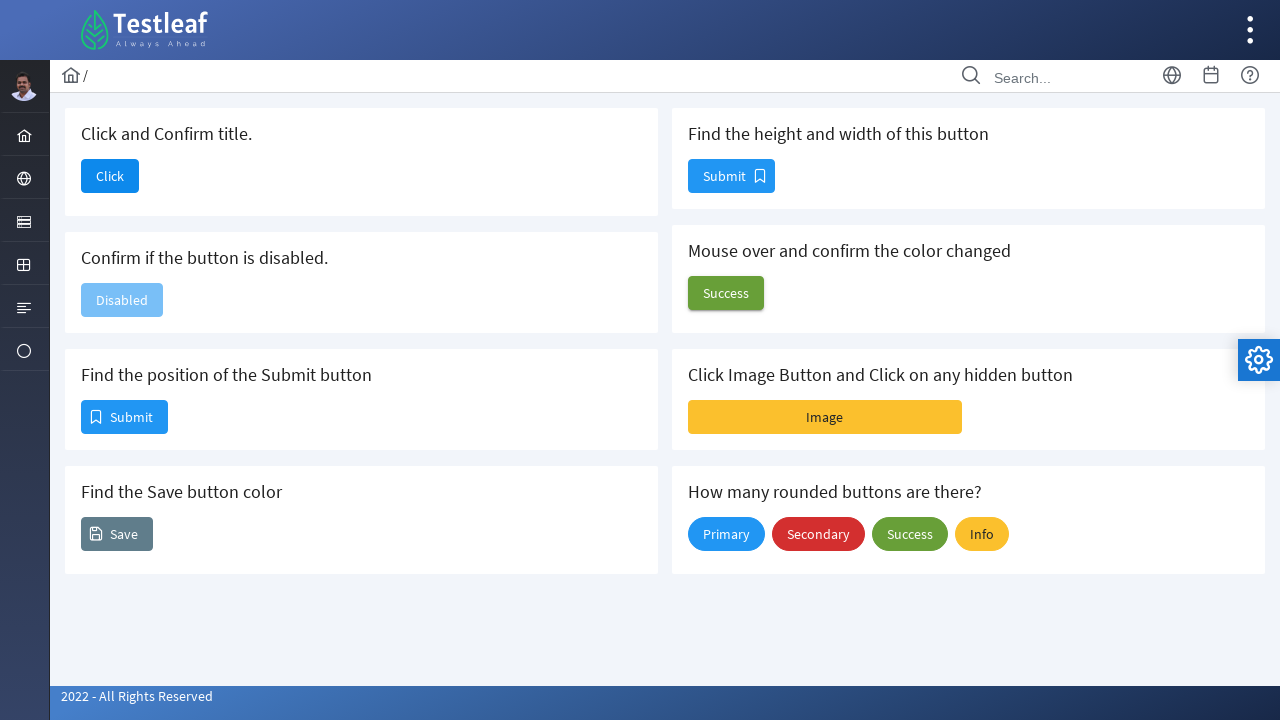

Retrieved color button background color: rgb(96, 125, 139)
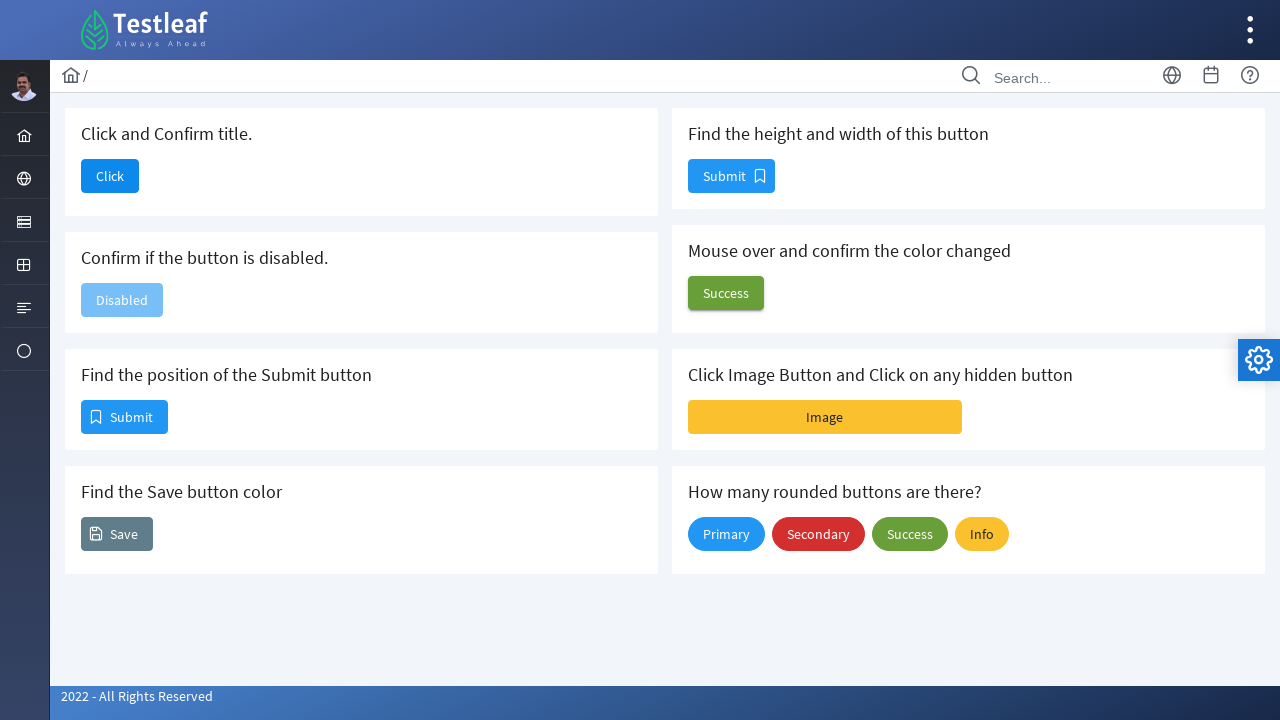

Retrieved size button dimensions: width=87, height=34
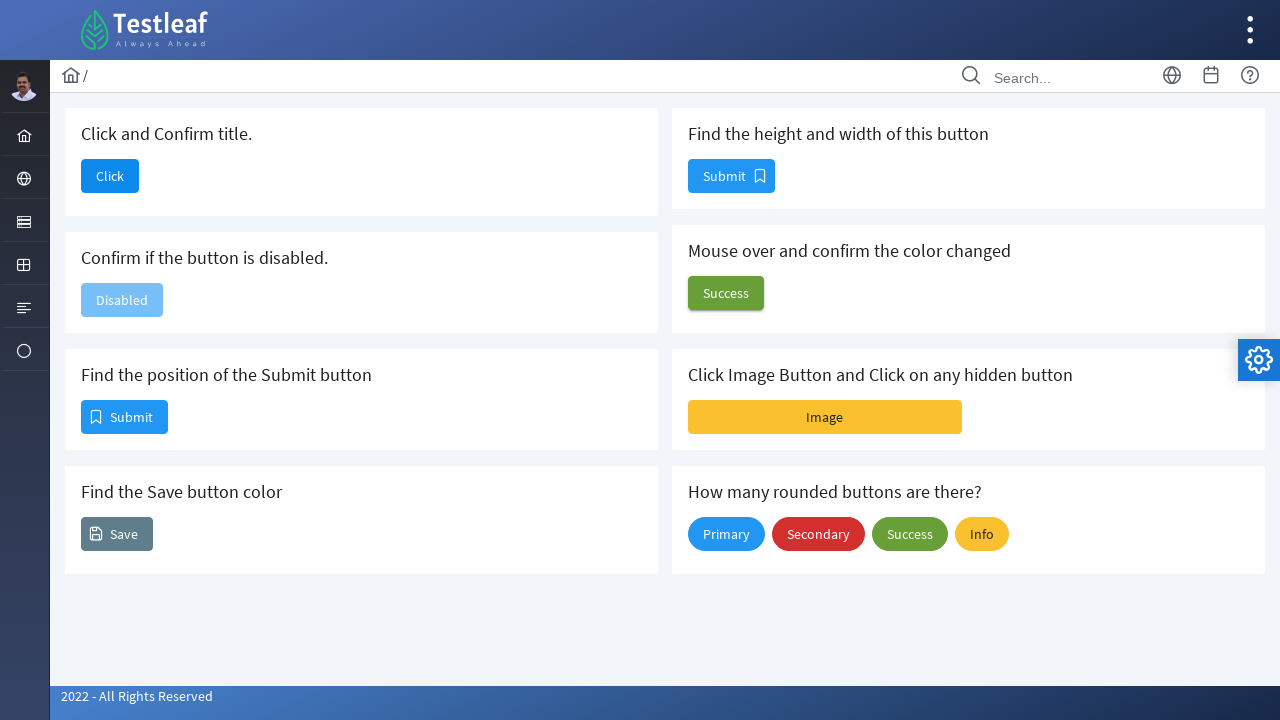

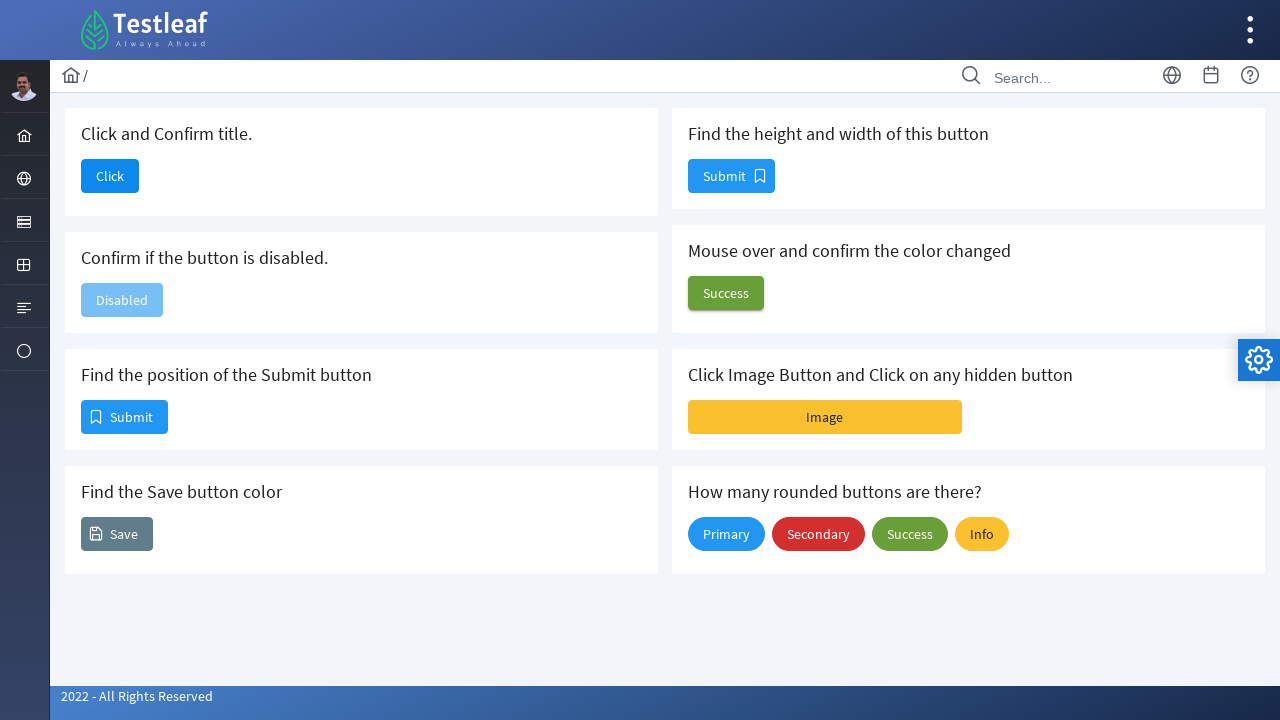